Tests adding a single TODO item to a todo list application by entering text in the input field and pressing Enter, then verifying the item appears in the list.

Starting URL: https://antondedyaev.github.io/todo_list/

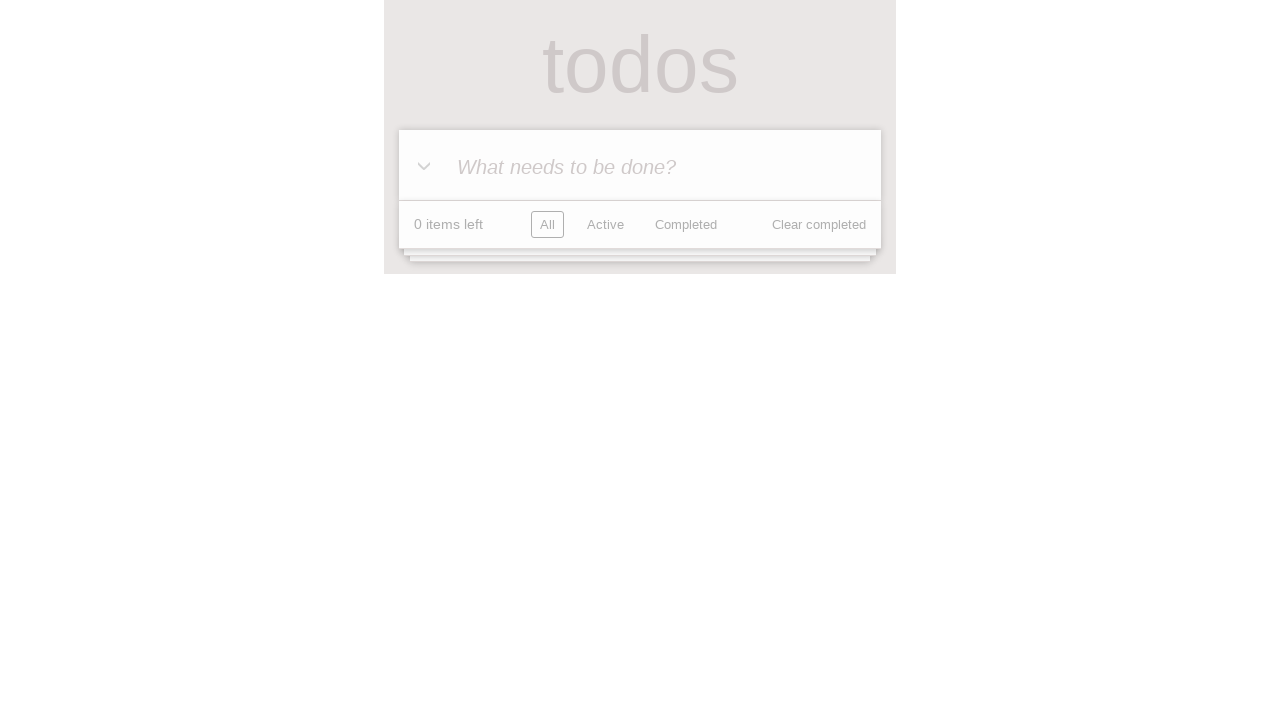

Clicked on the TODO input field at (640, 166) on internal:attr=[placeholder="What needs to be done?"i]
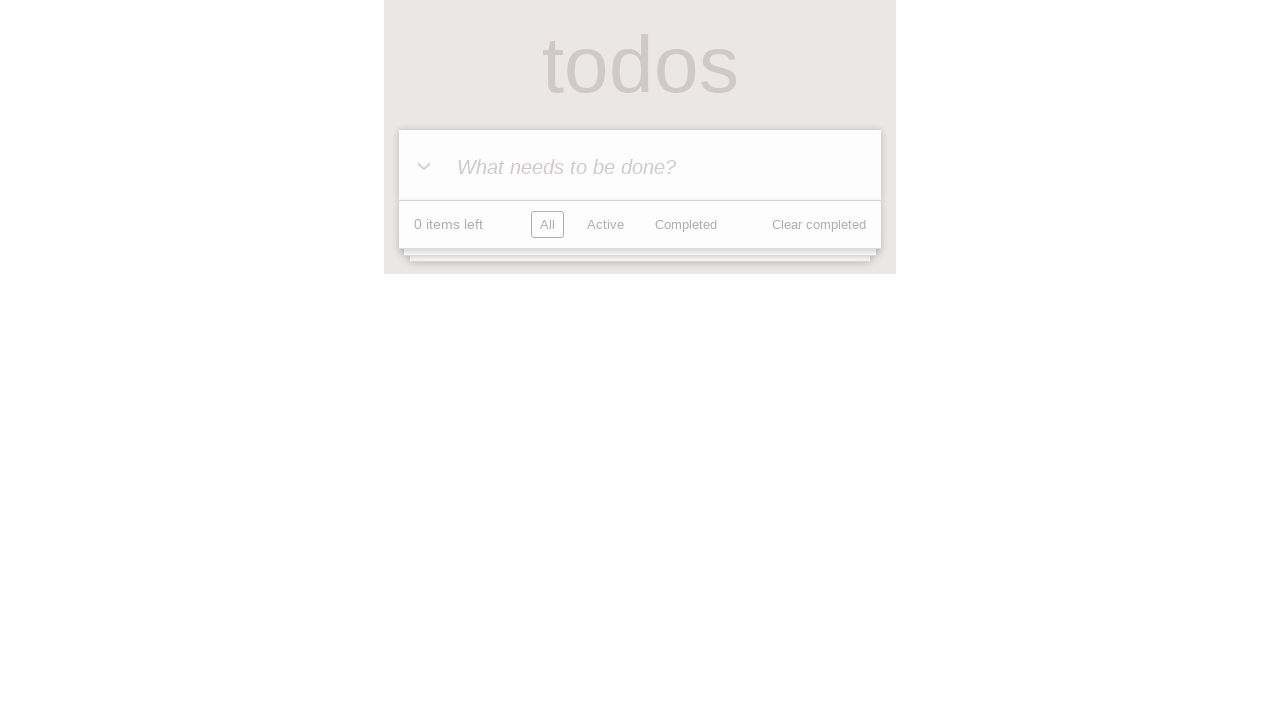

Entered 'Learn how to automate tests' in the TODO input field on internal:attr=[placeholder="What needs to be done?"i]
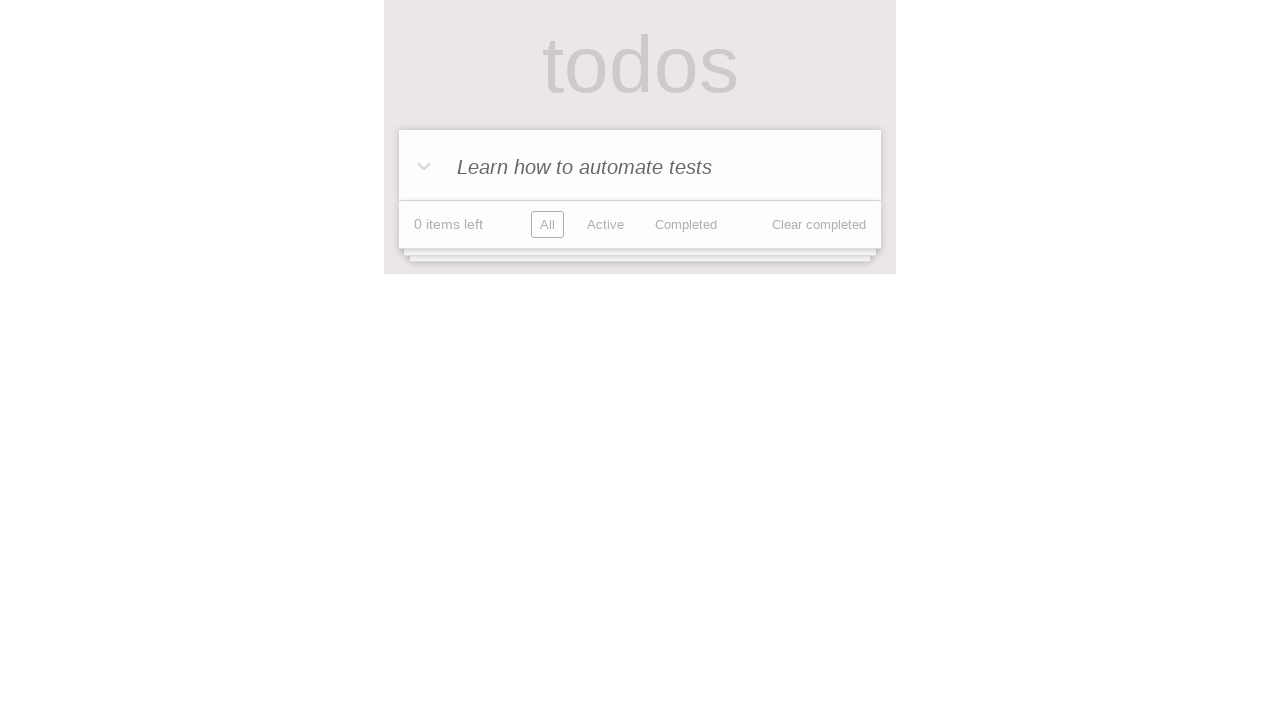

Pressed Enter to save the new TODO item
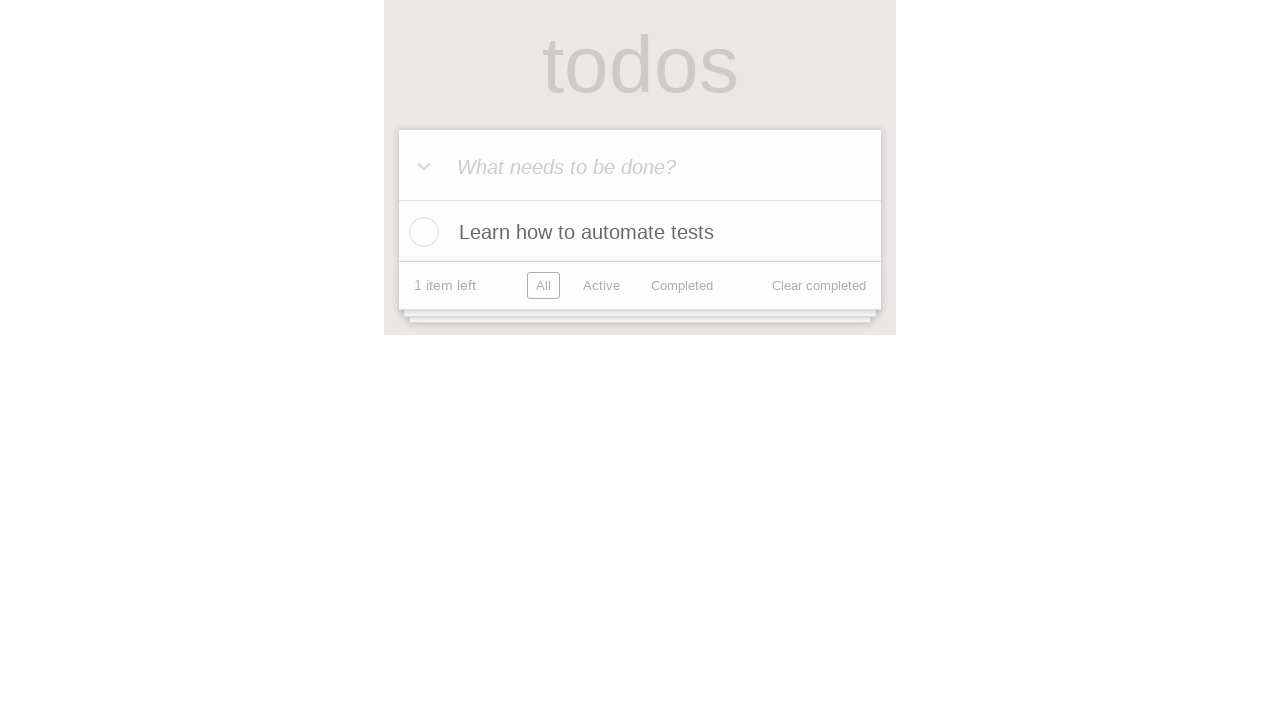

Located the TODO list item element
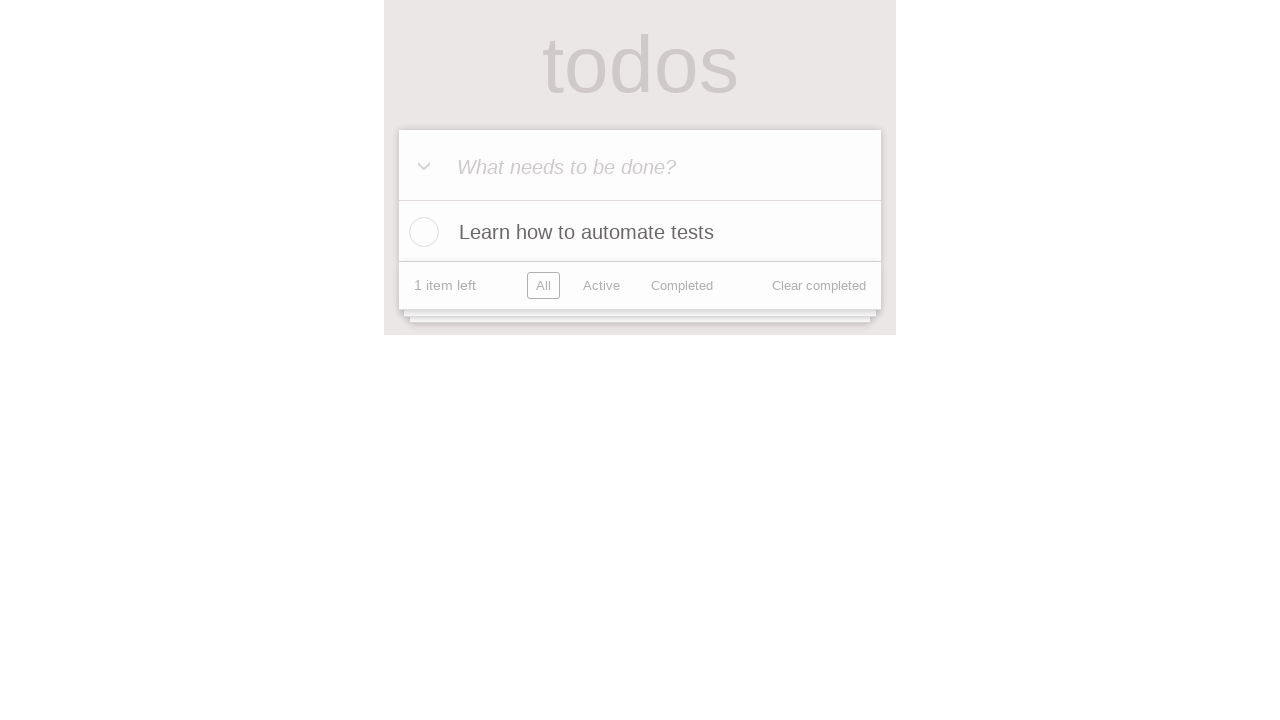

Verified that exactly 1 TODO item is in the list
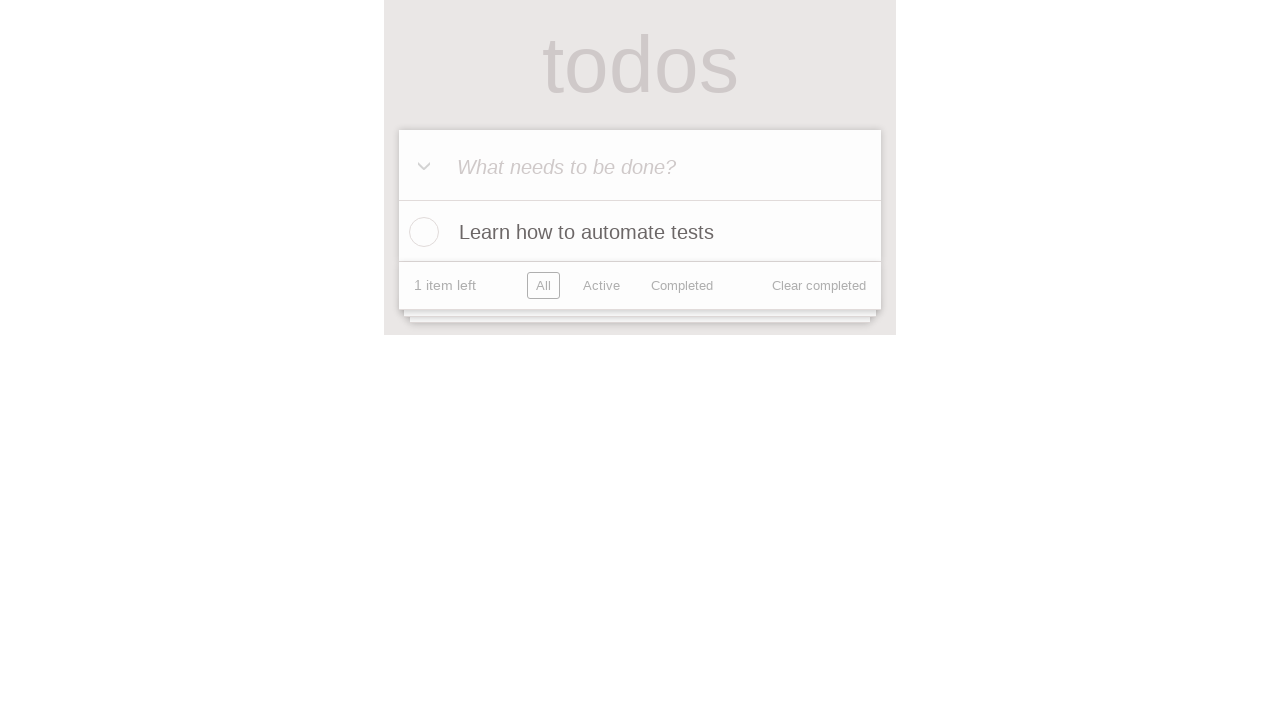

Verified that the TODO item contains the text 'Learn how to automate tests'
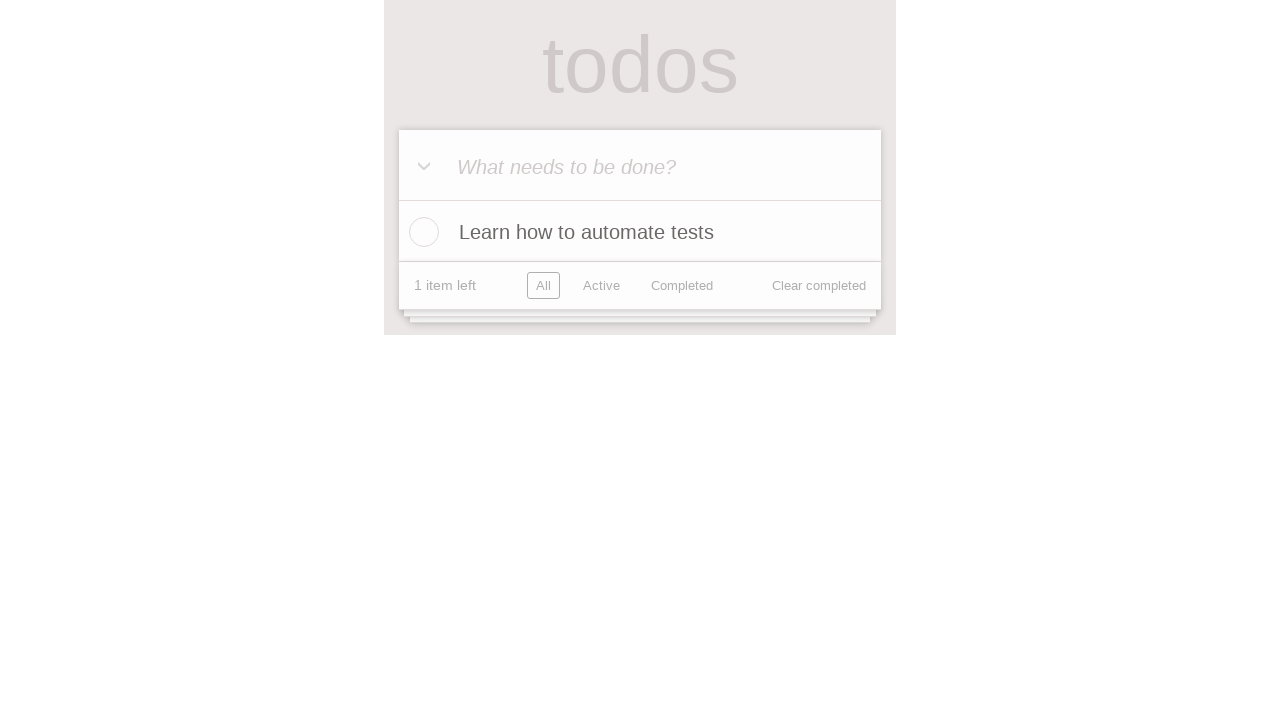

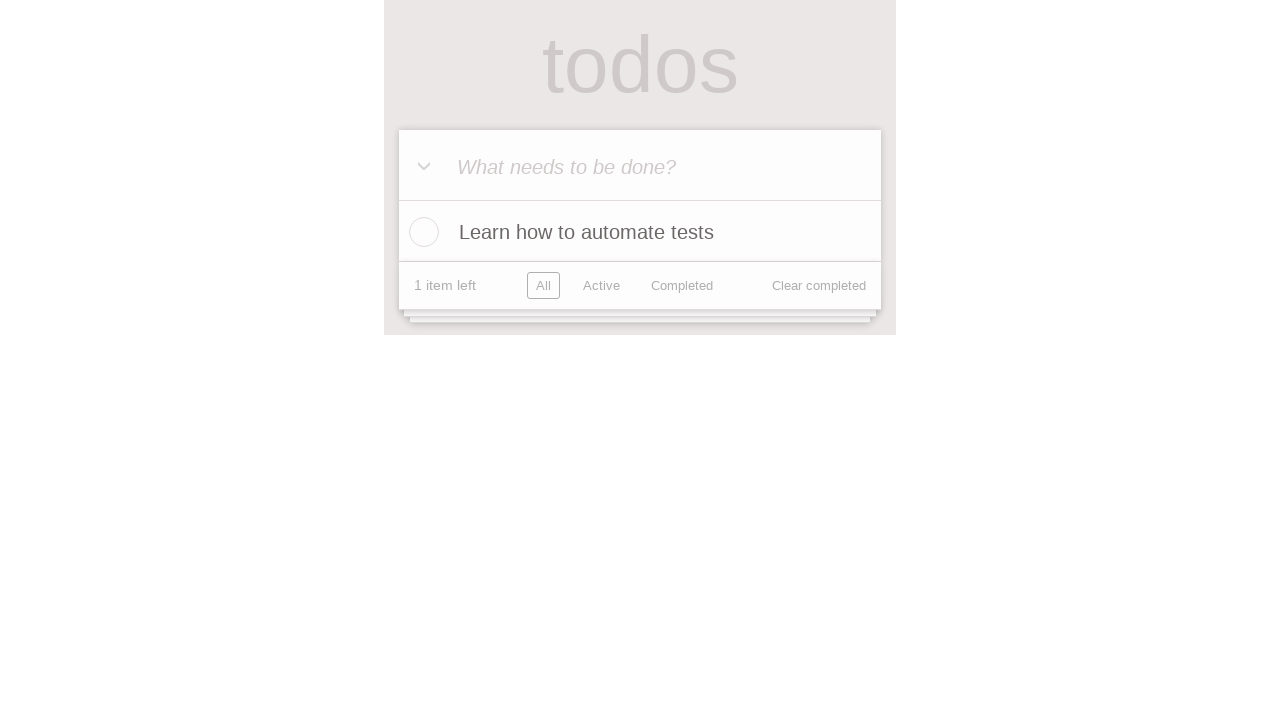